Clicks on the 200 status code link and verifies the status text is displayed

Starting URL: https://the-internet.herokuapp.com/status_codes

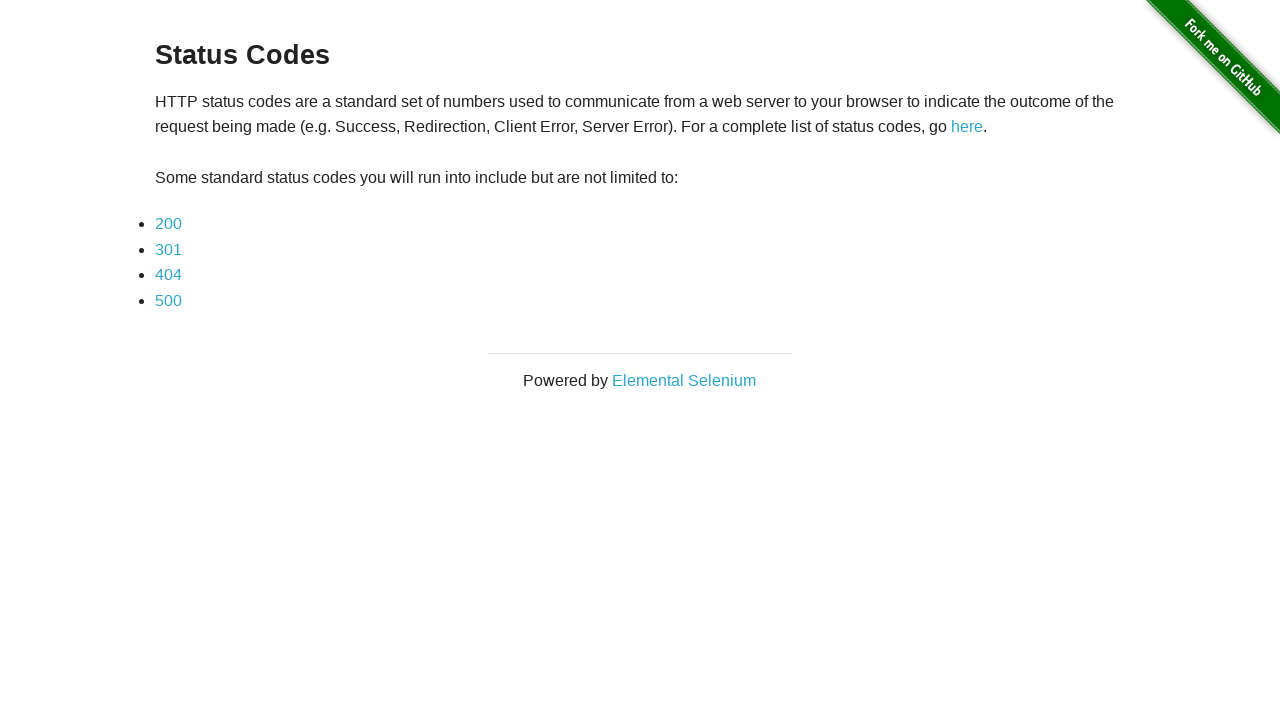

Clicked on the 200 status code link at (168, 224) on a[href*='200']
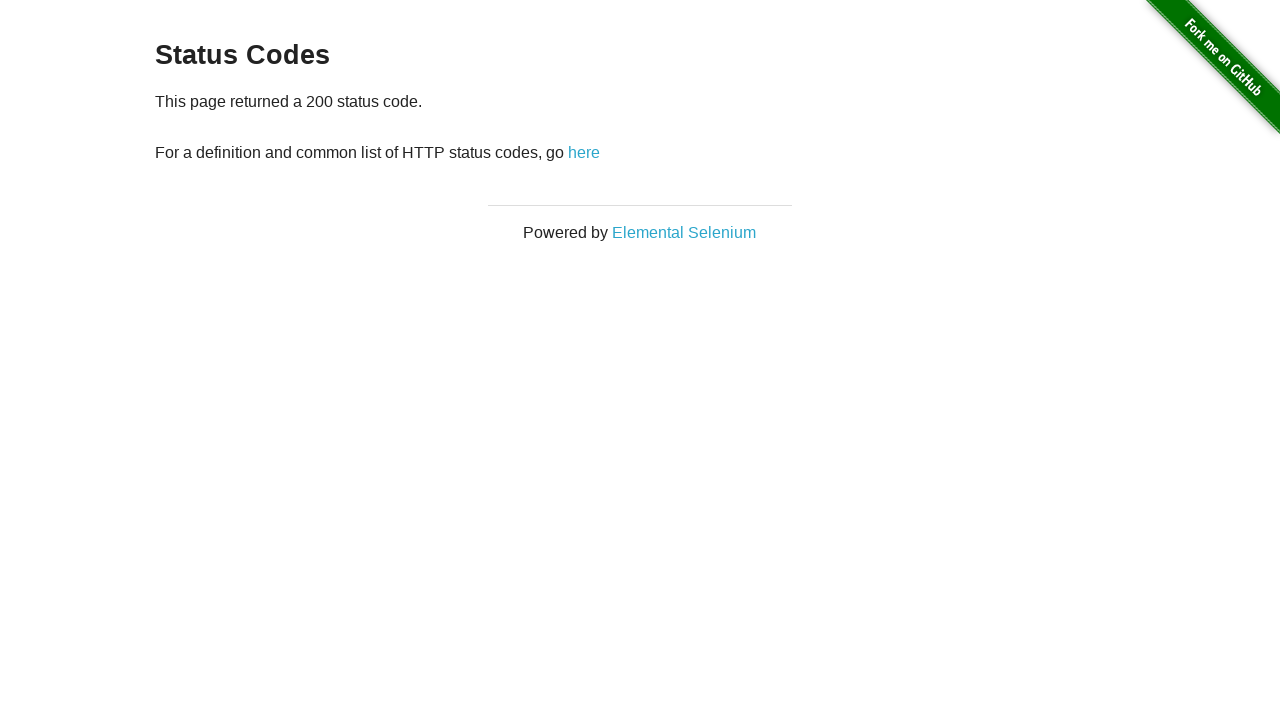

Retrieved status text content
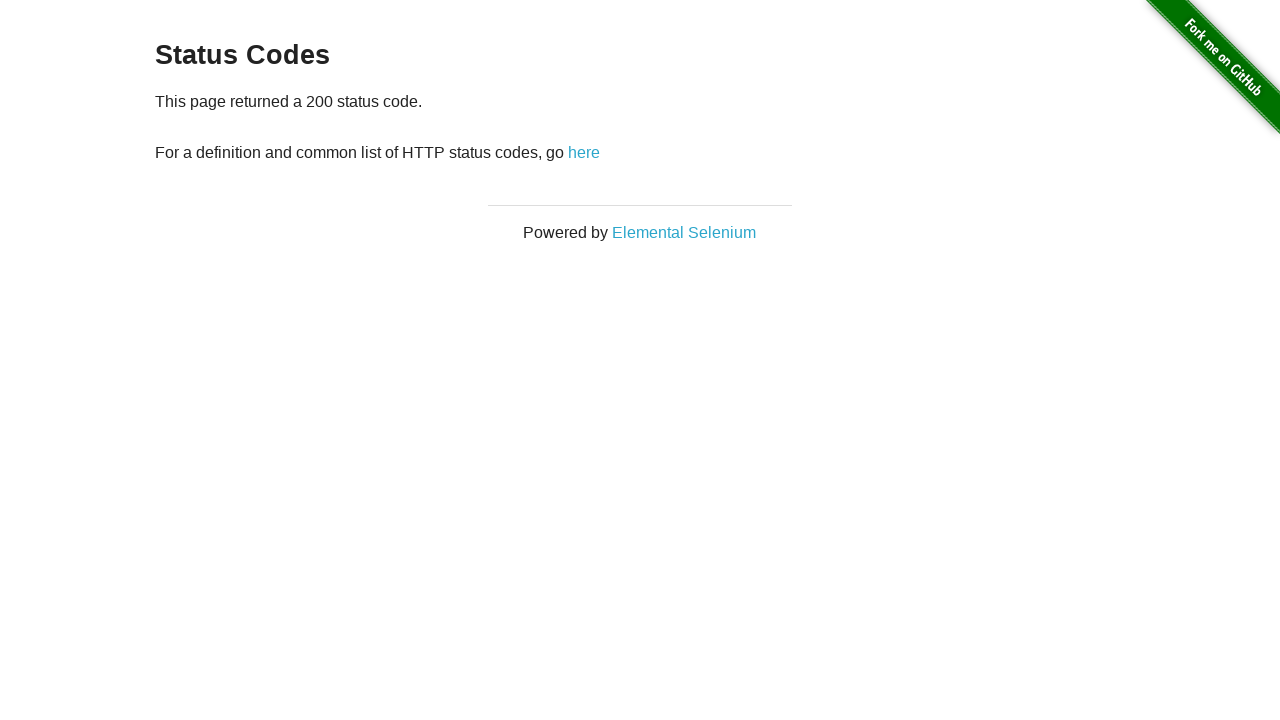

Navigated back to status codes page
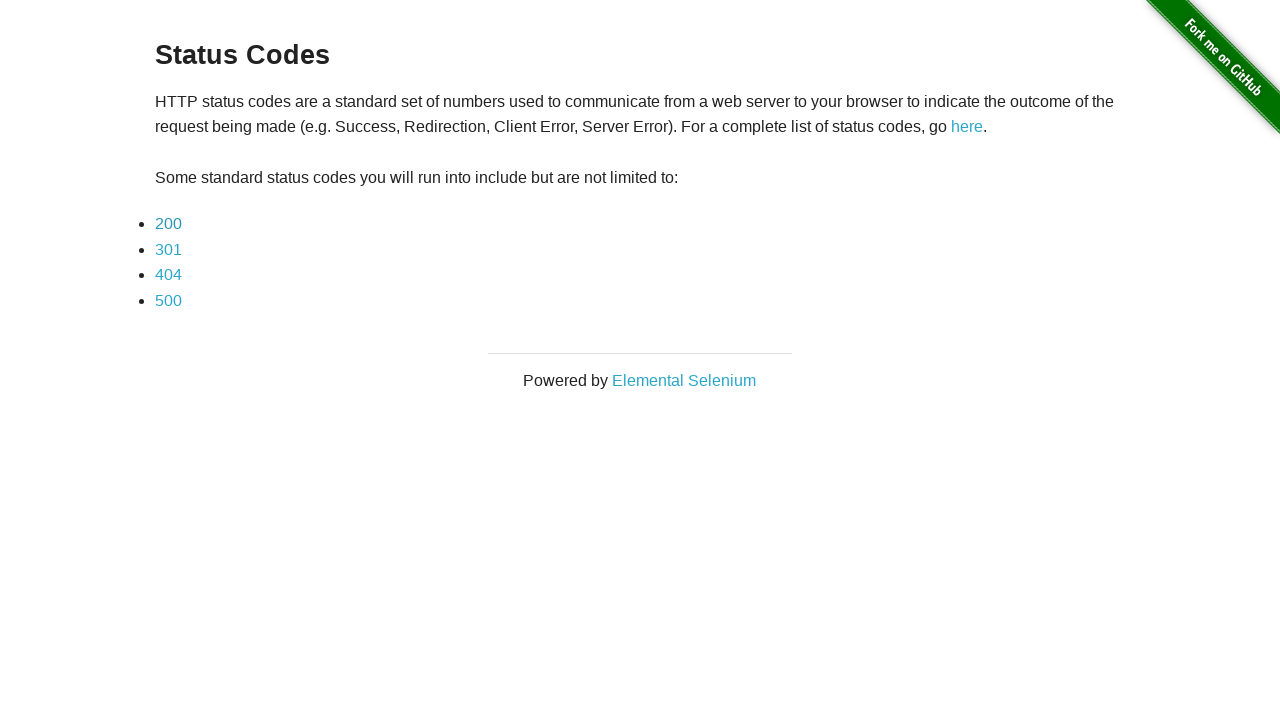

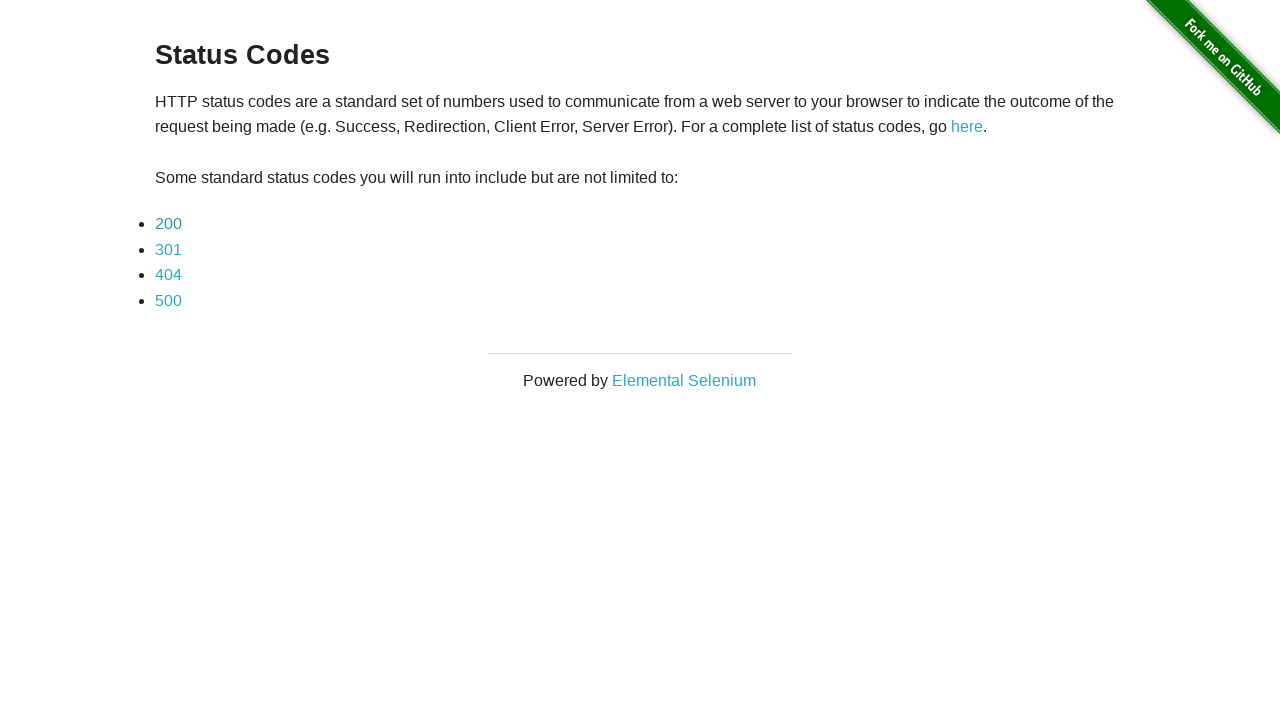